Tests selecting Option 1 from the dropdown and verifies it is selected

Starting URL: https://the-internet.herokuapp.com/dropdown

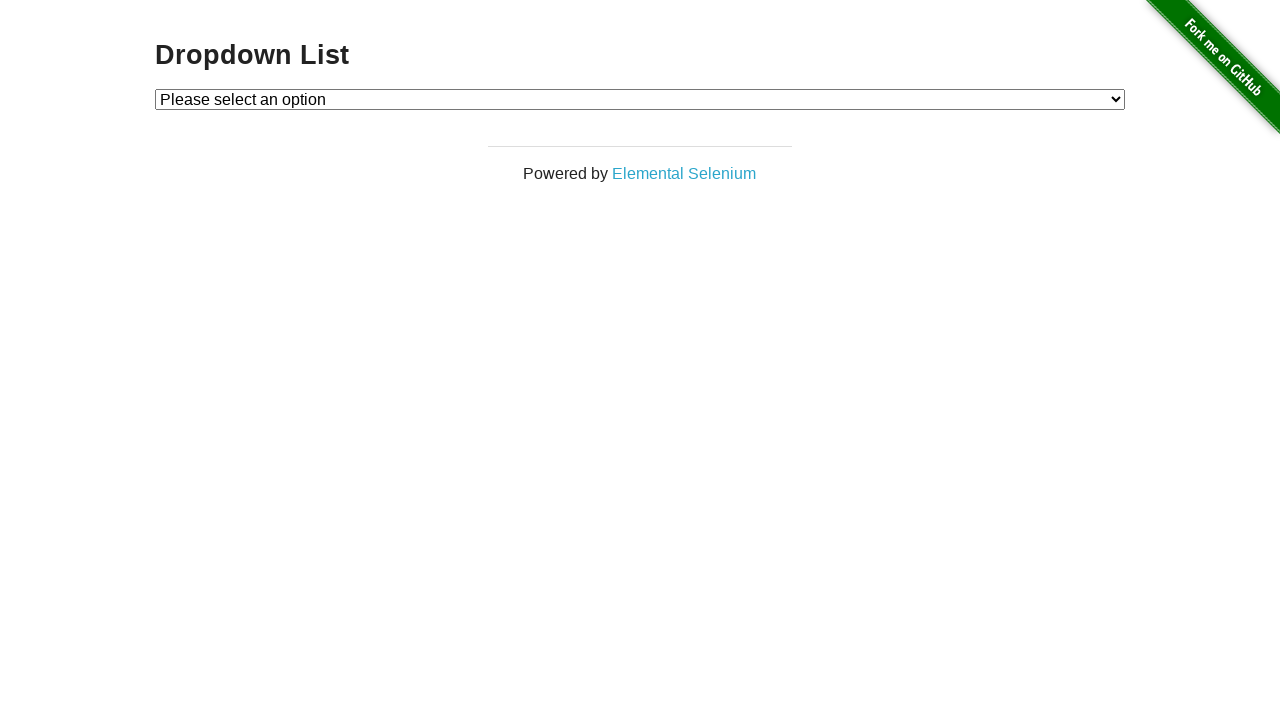

Navigated to dropdown page
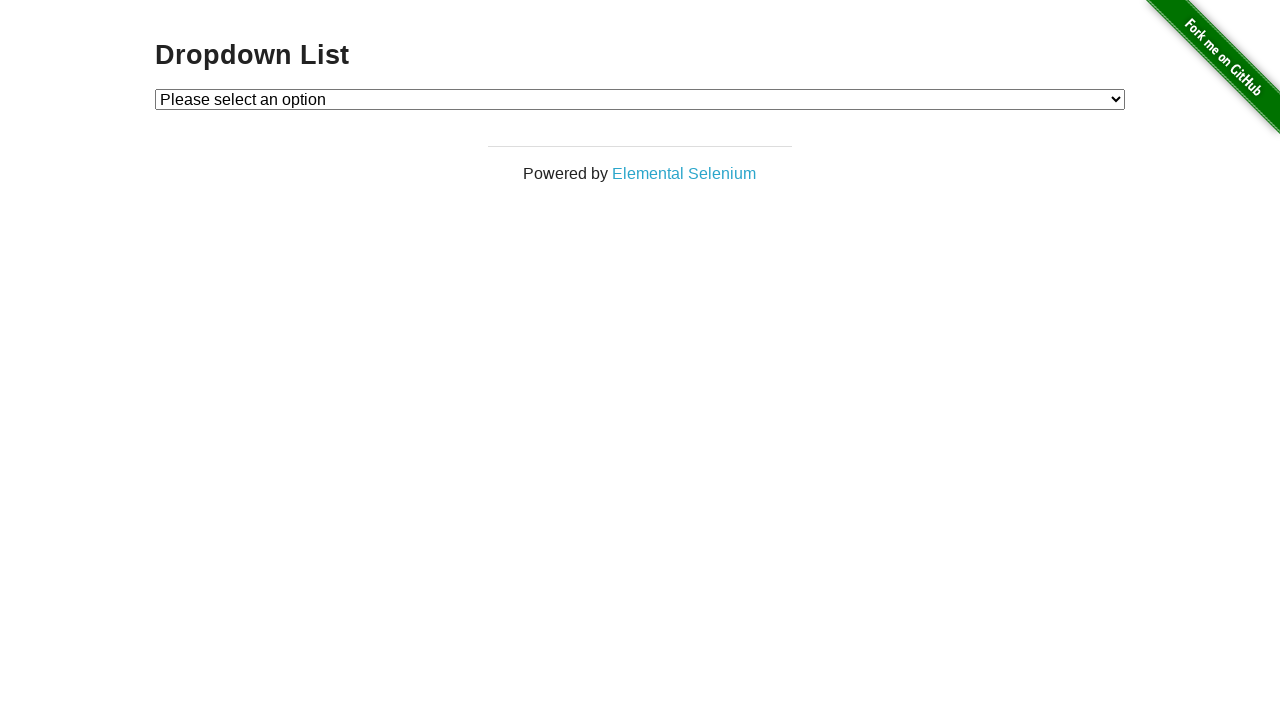

Selected Option 1 from dropdown on #dropdown
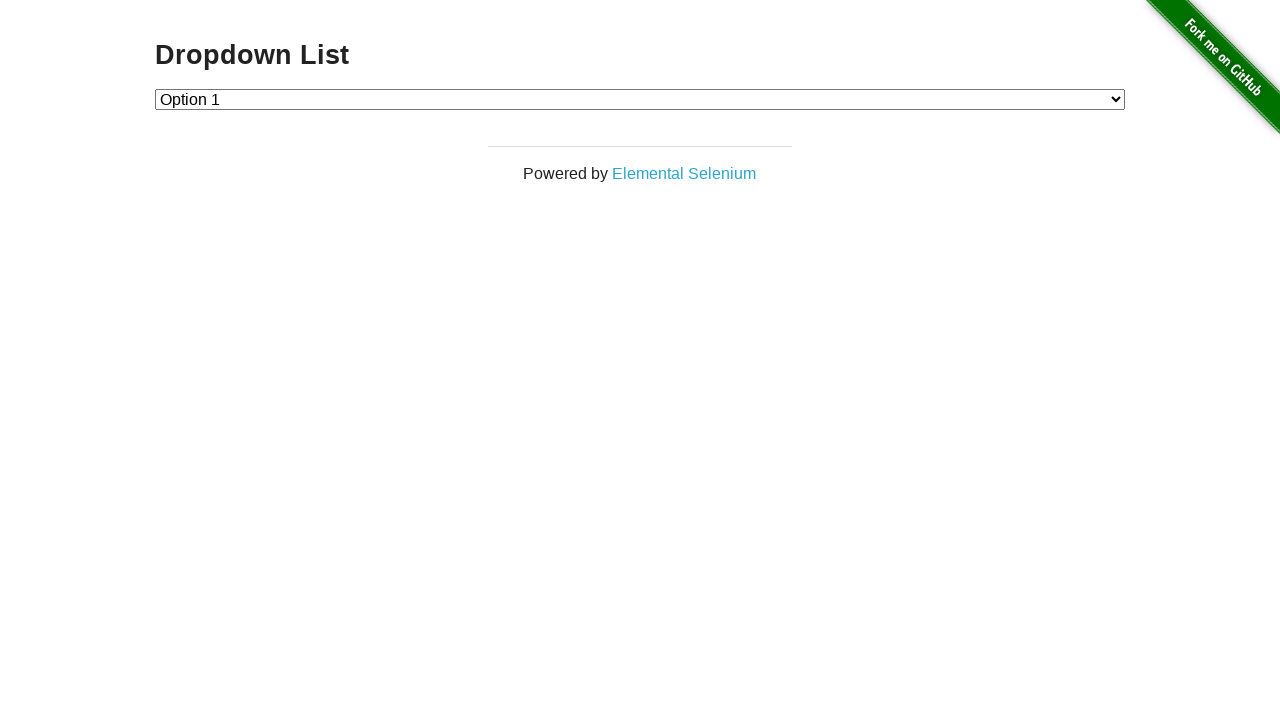

Retrieved selected option text
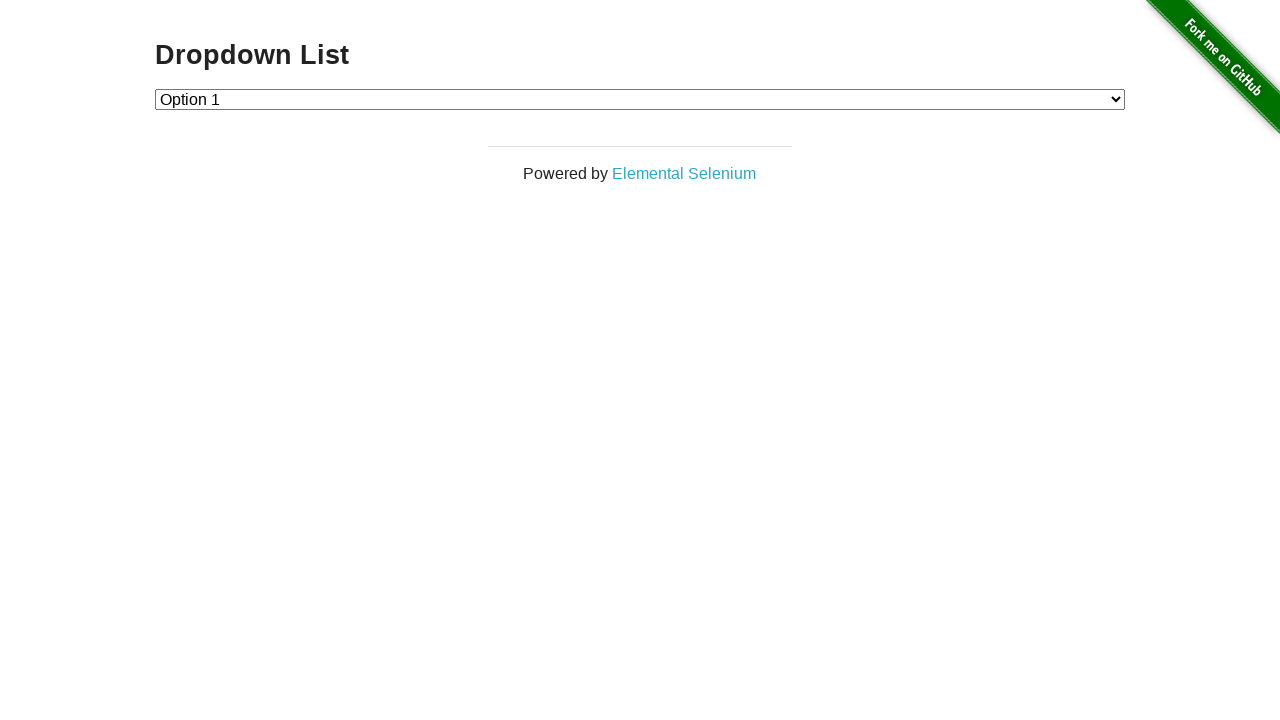

Verified that Option 1 is selected
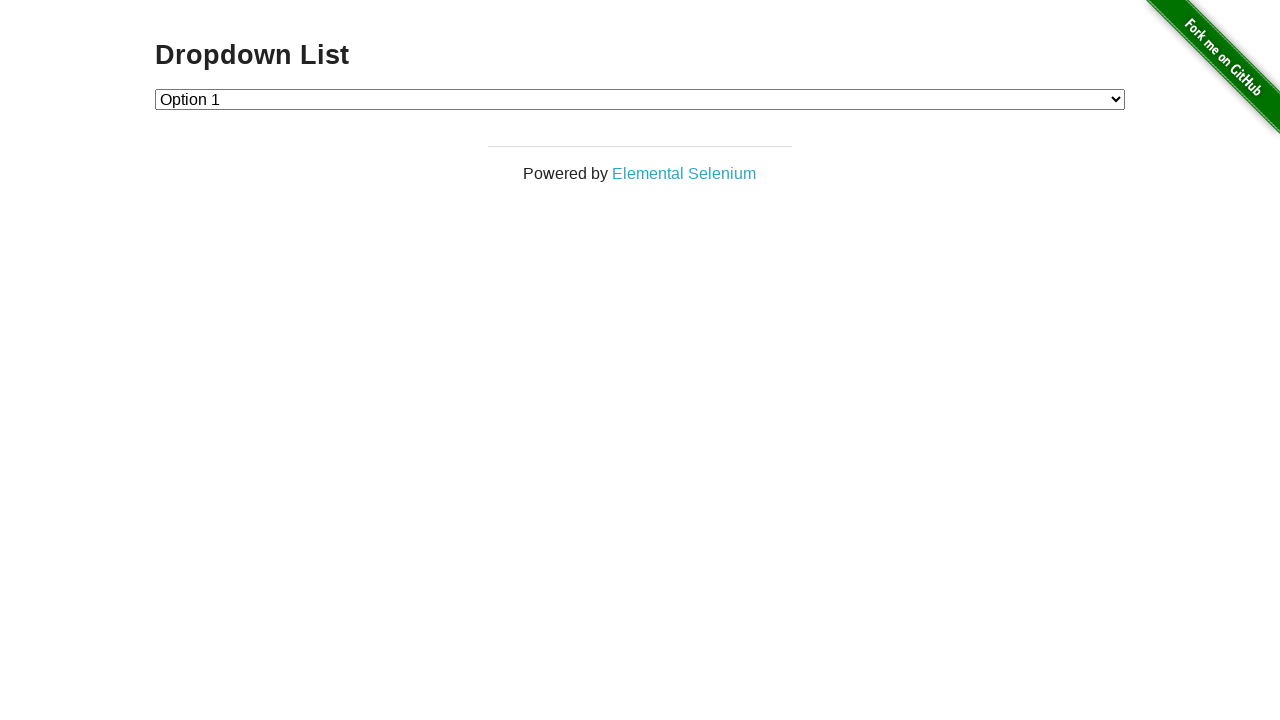

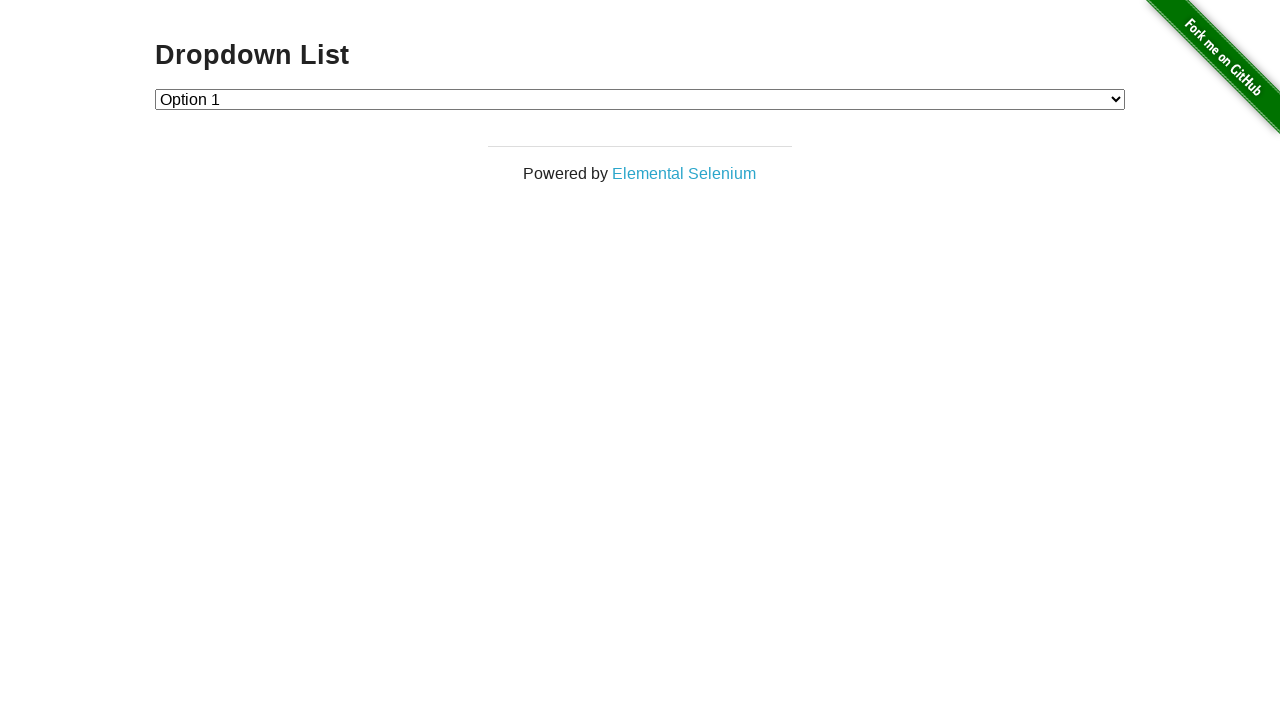